Tests navigation on The Internet Herokuapp by clicking on the "Inputs" link and verifying page elements are present

Starting URL: https://the-internet.herokuapp.com/

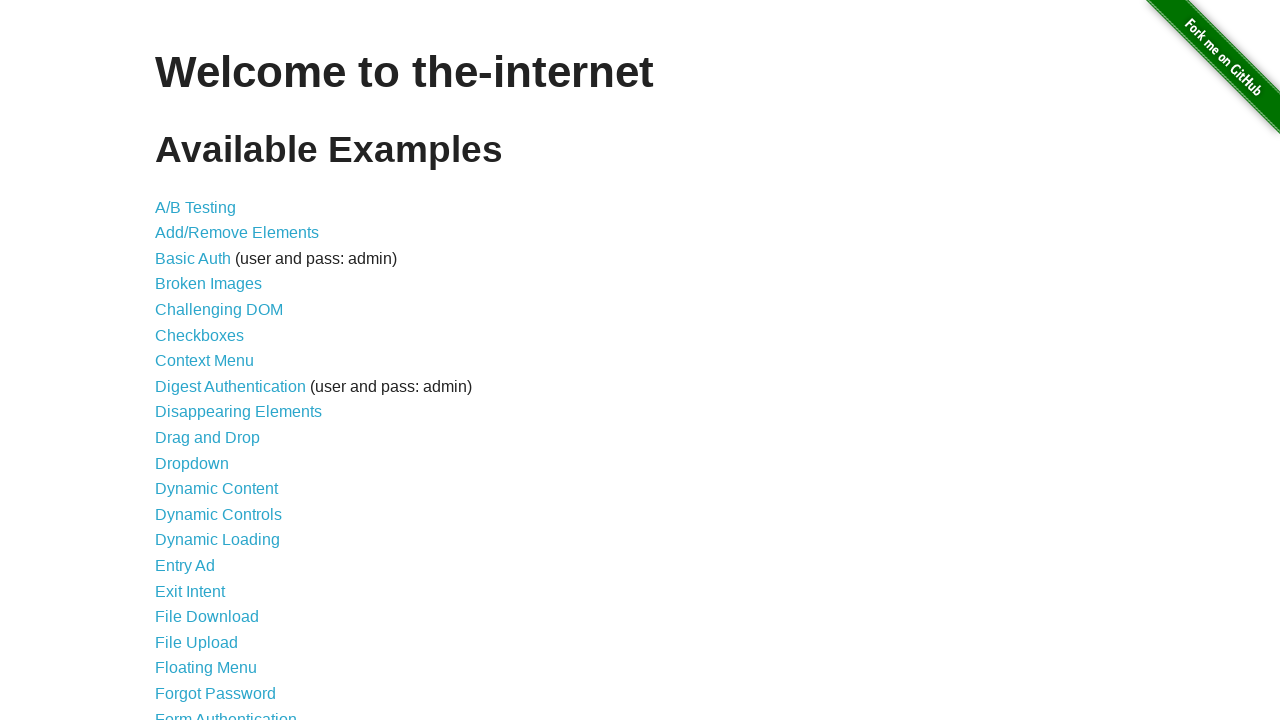

Waited for heading element to be visible
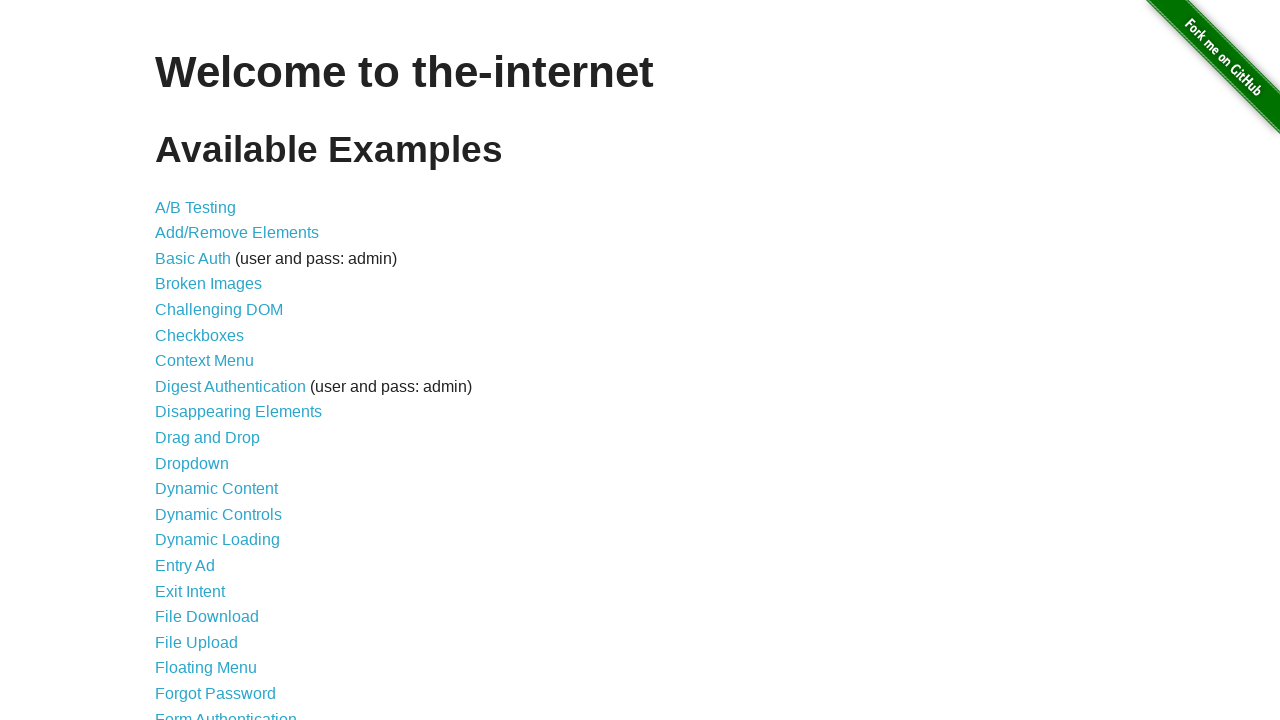

Retrieved heading text: Welcome to the-internet
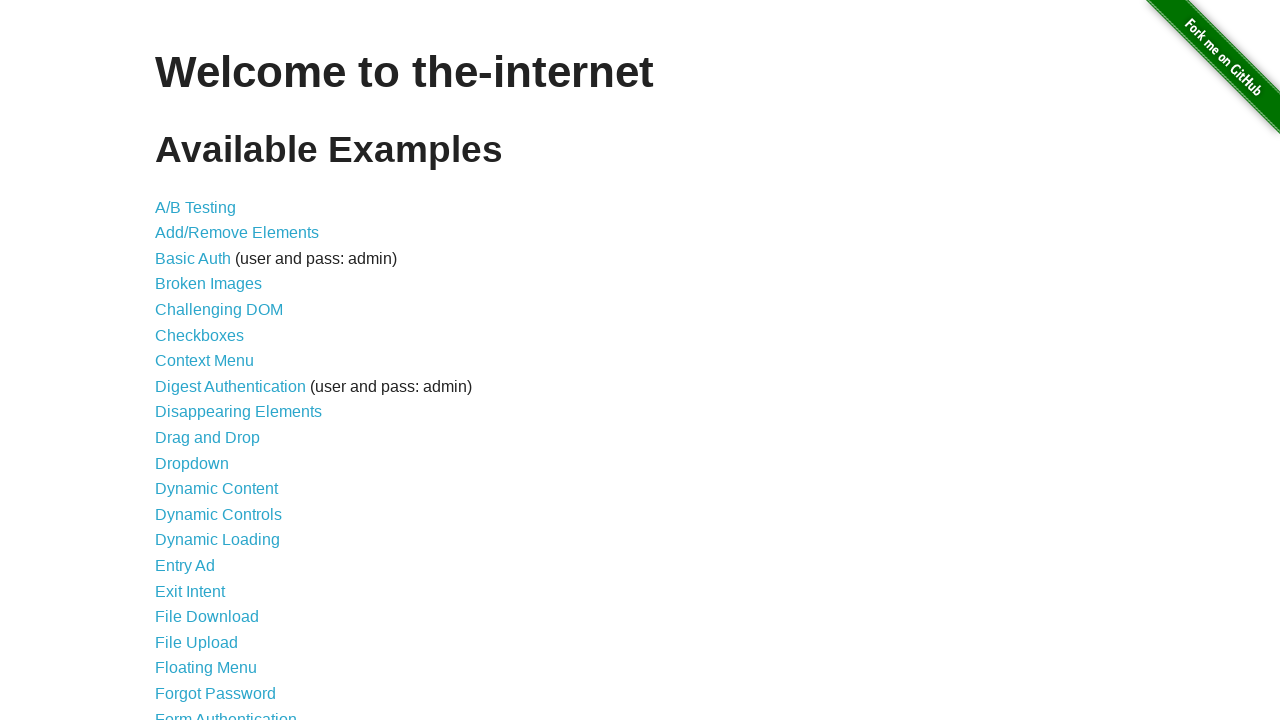

Clicked on the 'Inputs' link at (176, 361) on a:text('Inputs')
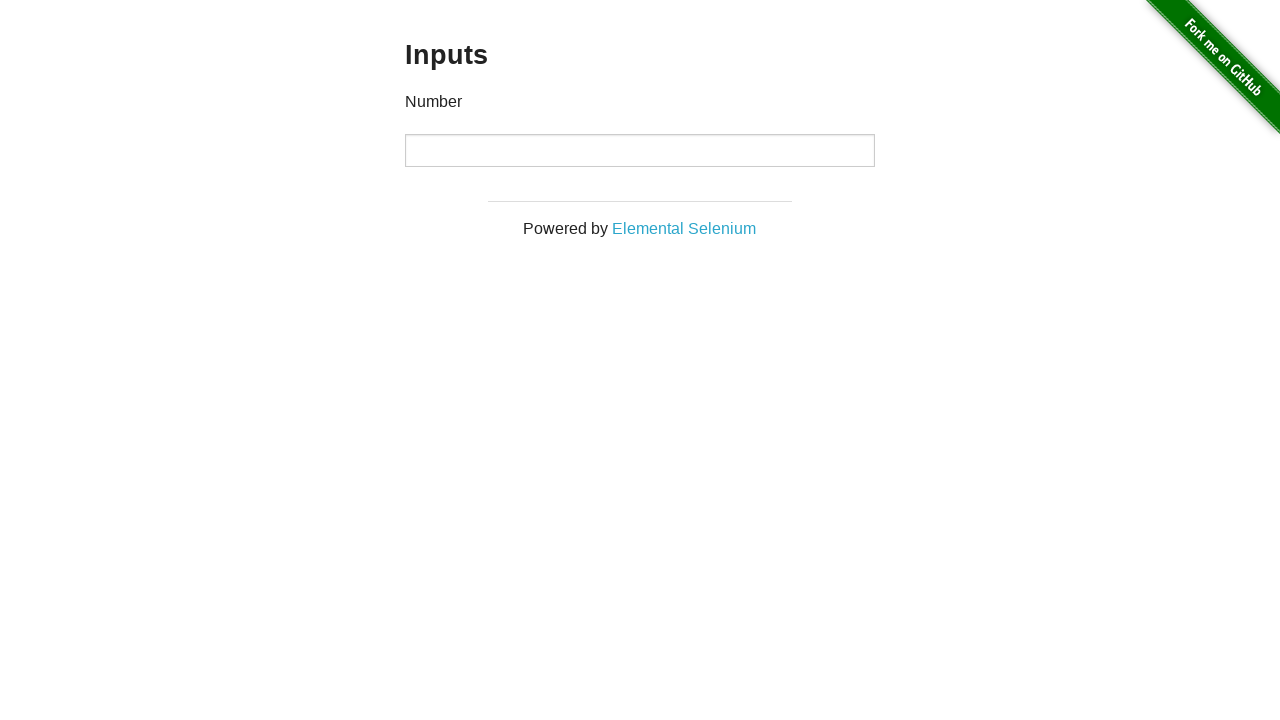

Waited for page to load after navigation to Inputs page
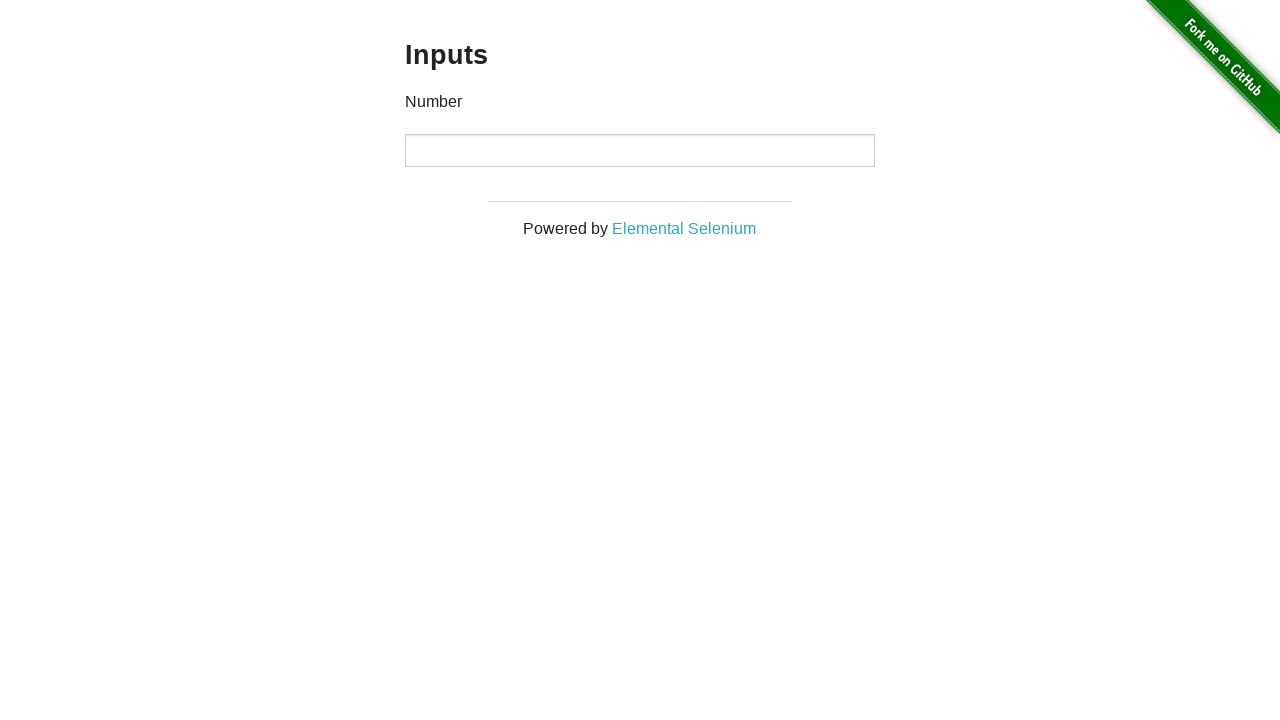

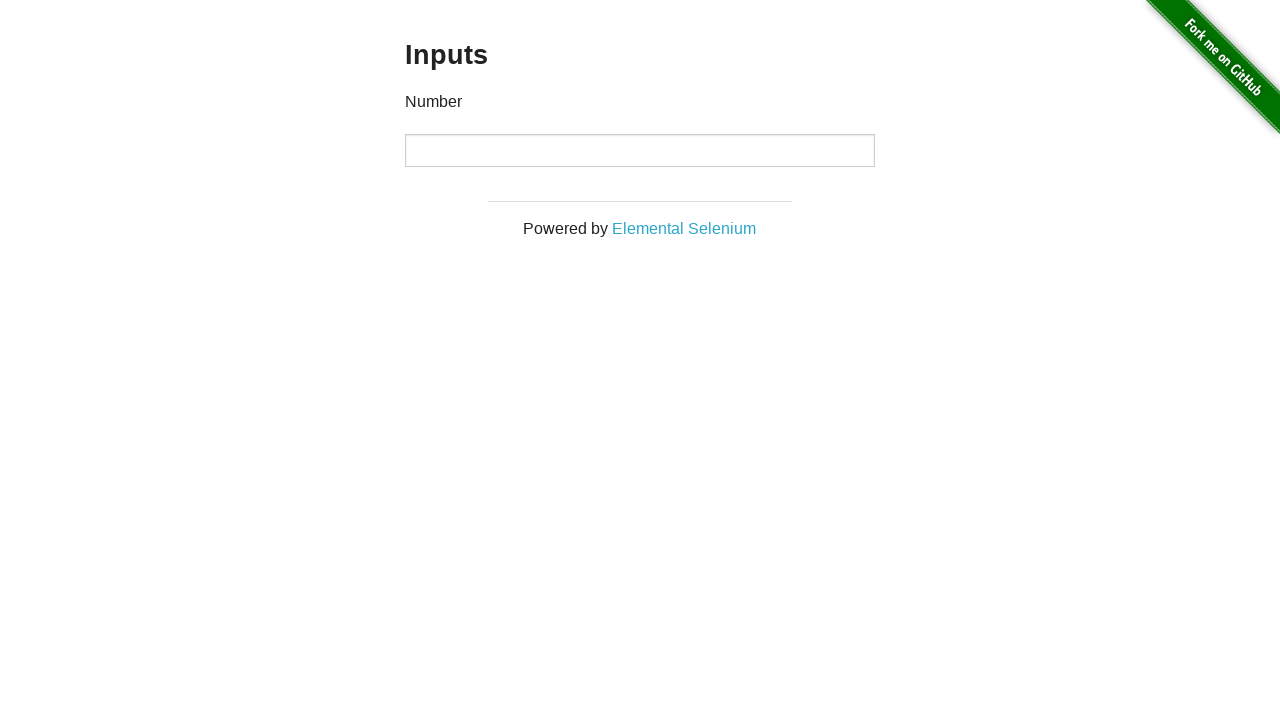